Tests the YopMail email generator by clicking the "Nouveau" button to generate a new random email and verifying the email identifier and domain elements are displayed.

Starting URL: https://yopmail.com/fr/email-generator

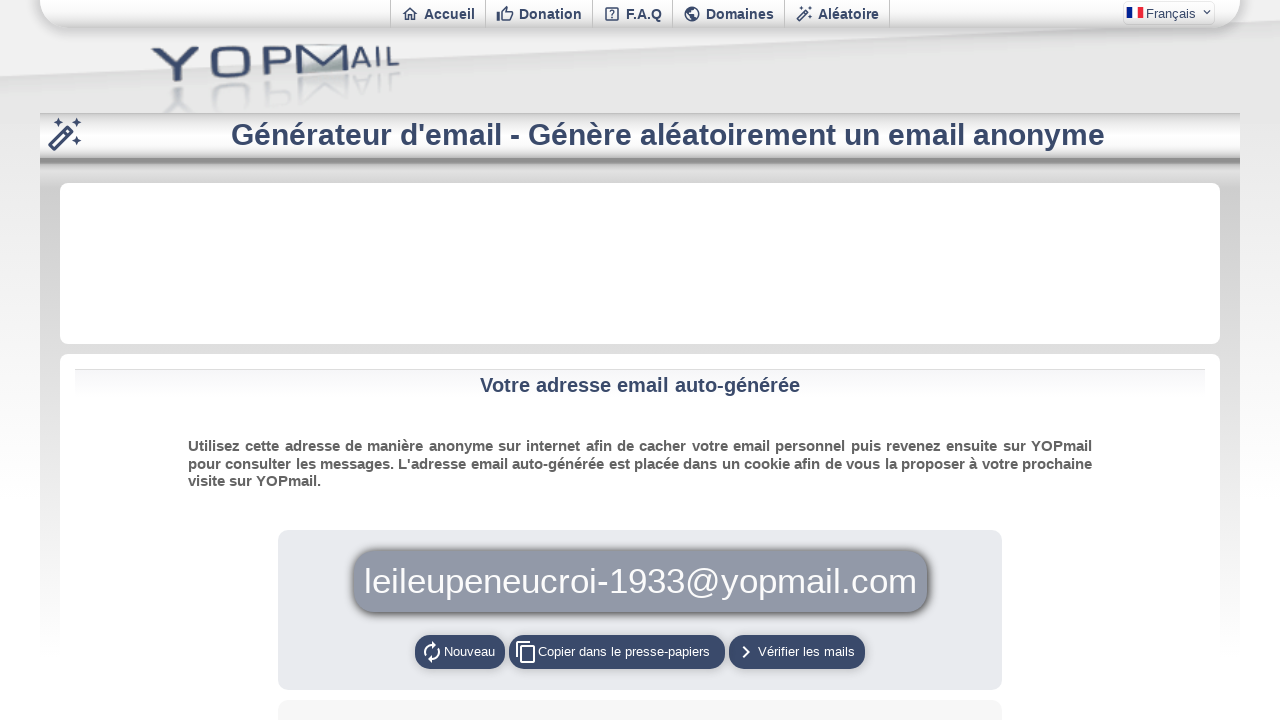

Clicked on the email generator element at (524, 581) on xpath=//*[@id="geny"]/span[1]
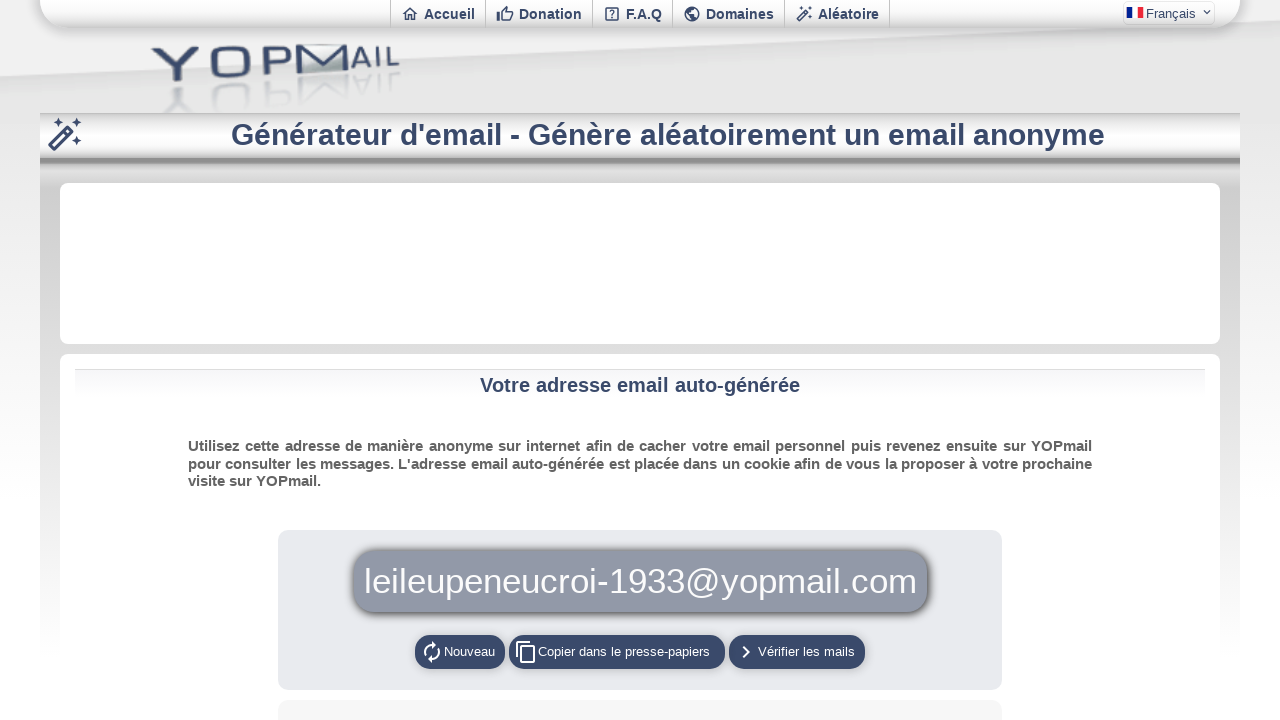

Waited for the first button to be available
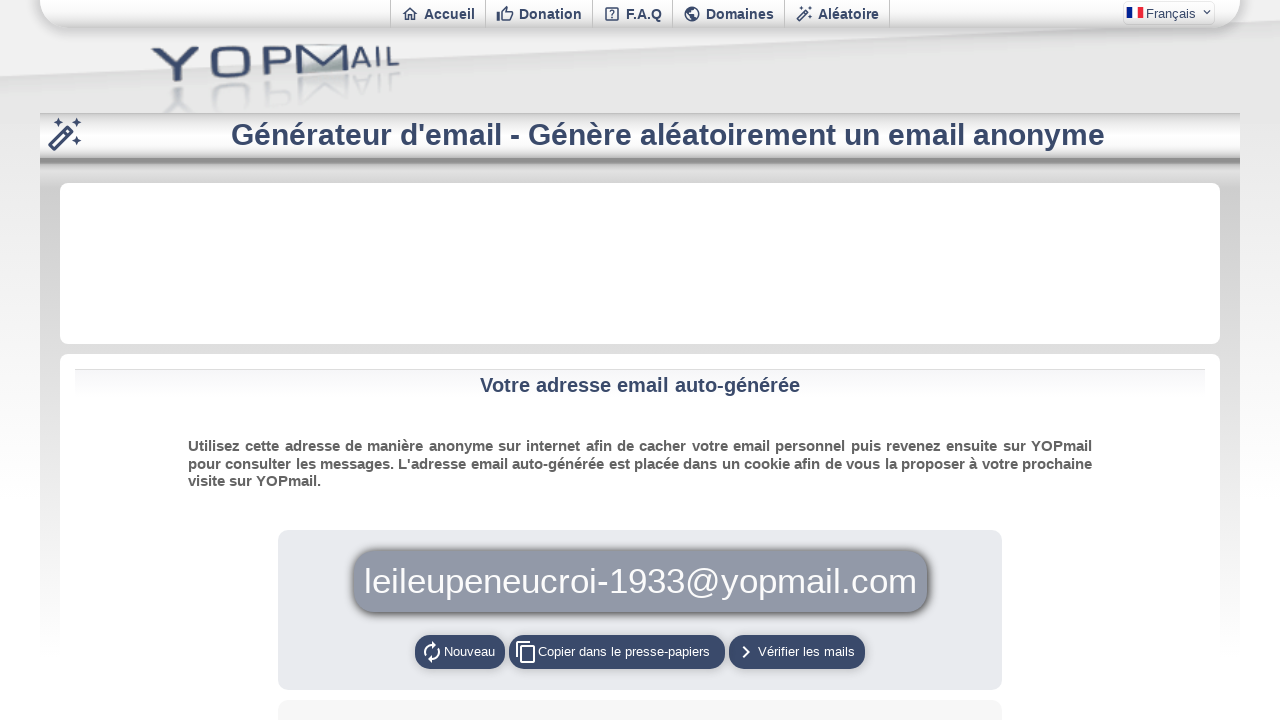

Clicked the 'Nouveau' button to generate a random email at (460, 652) on xpath=/html/body/div/div[2]/main/div/div[2]/div/div[1]/div[2]/button[1]
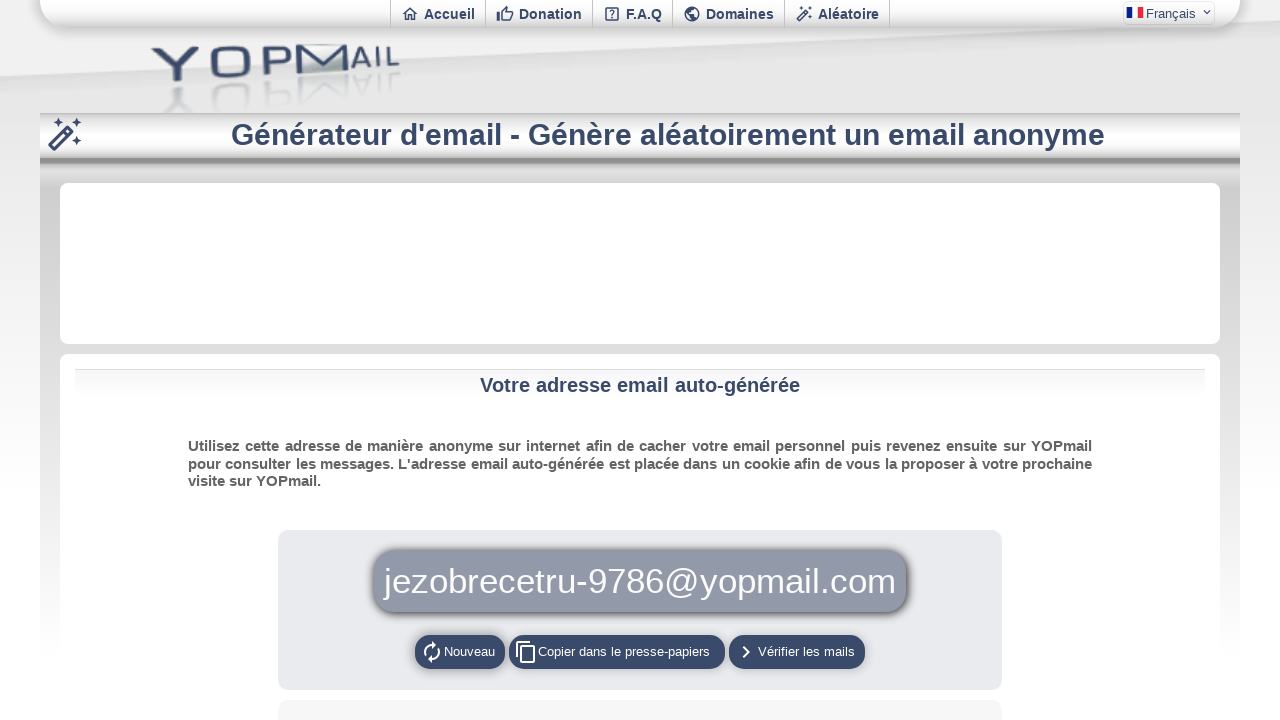

Verified that the email identifier element is displayed
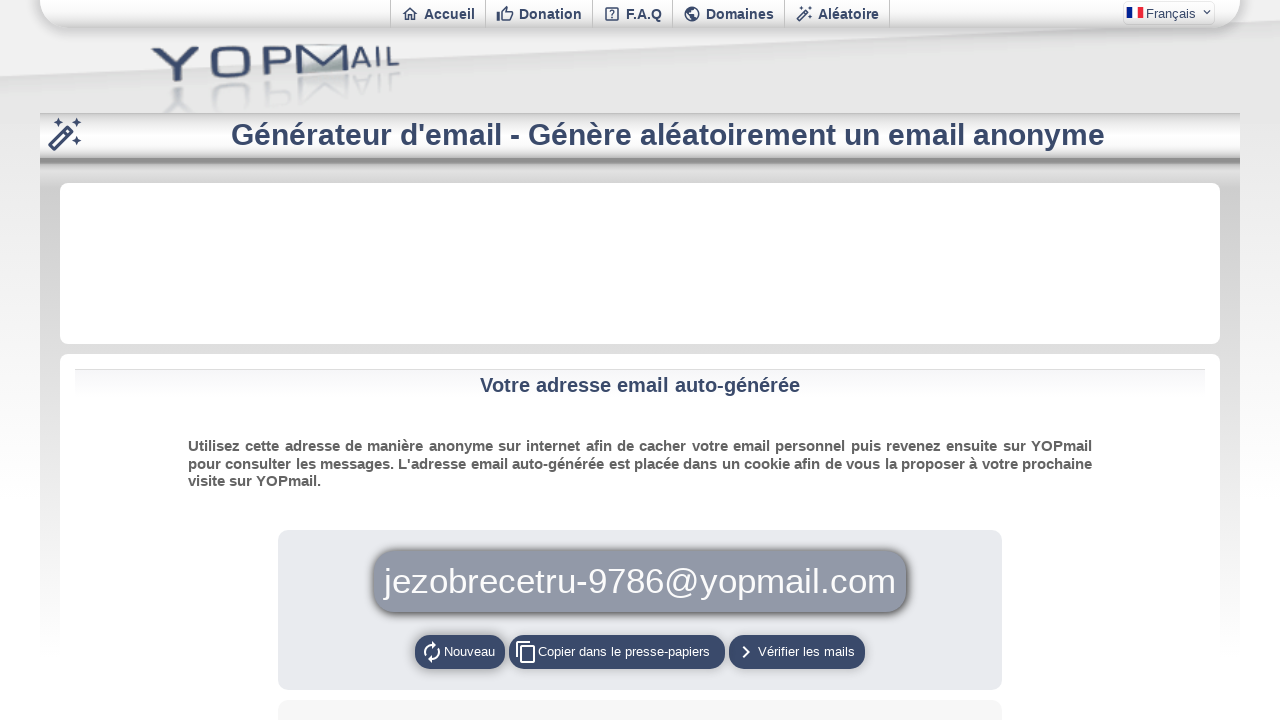

Verified that the domain element is displayed
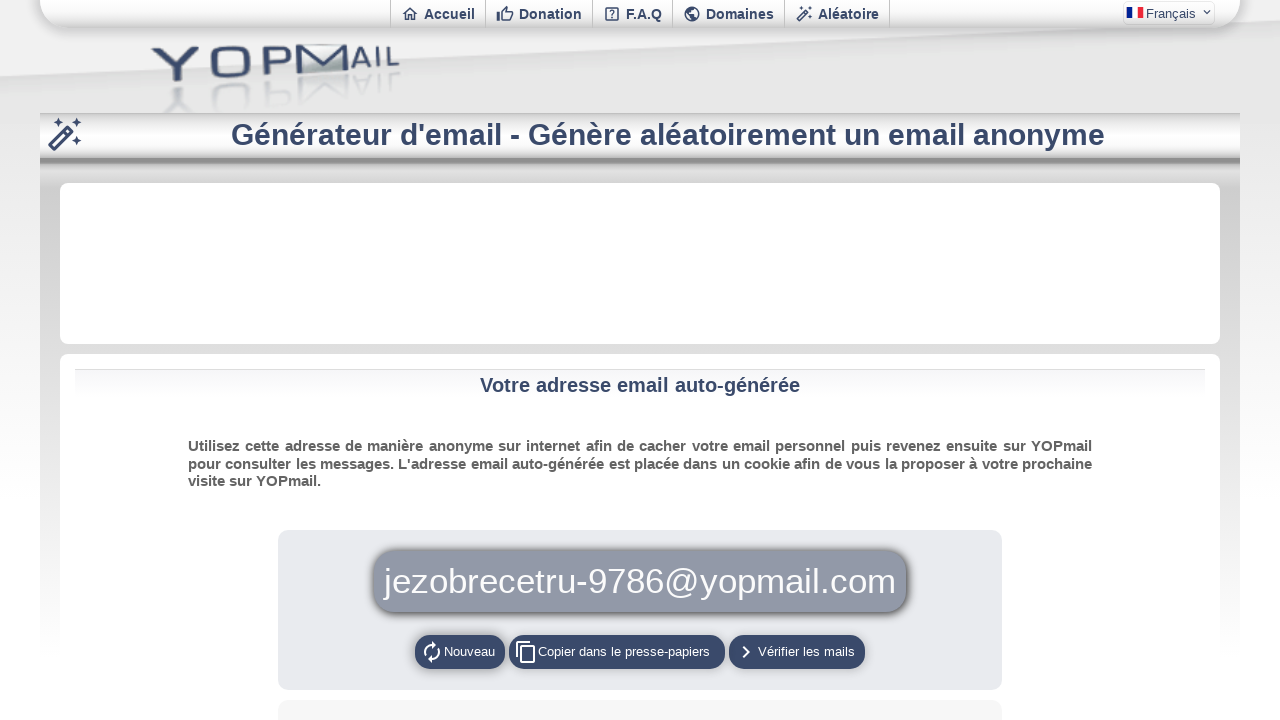

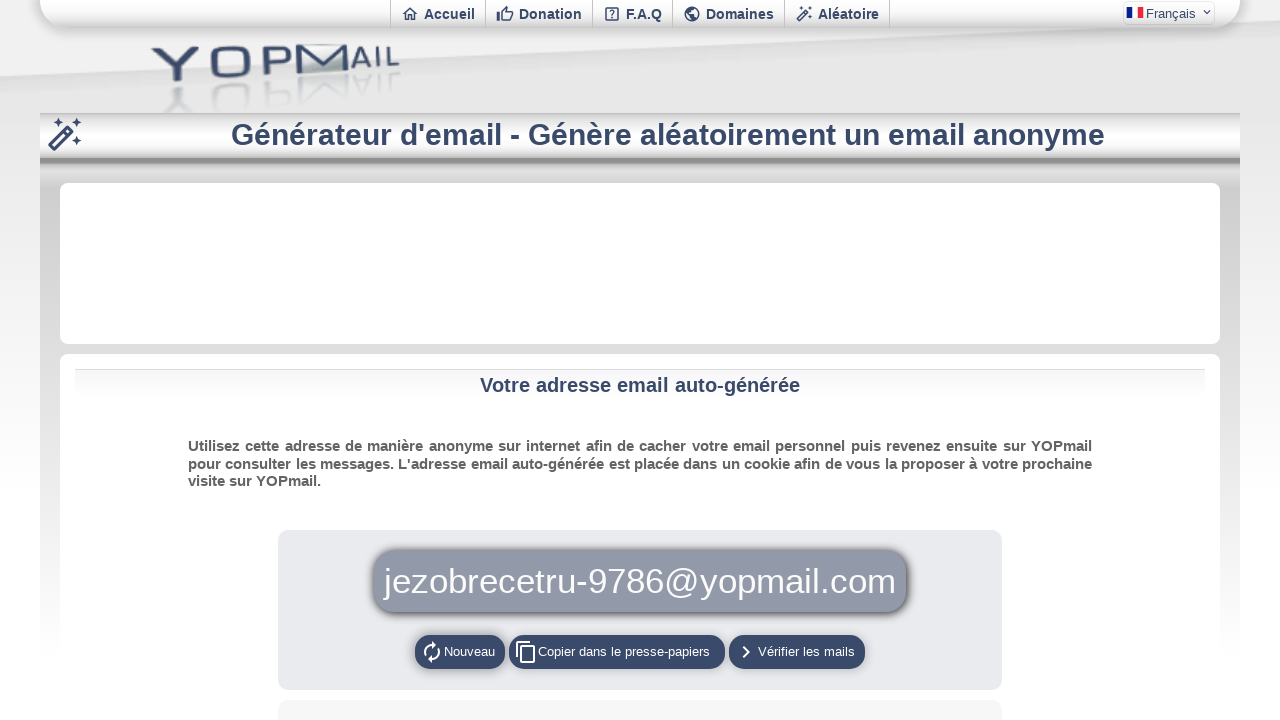